Navigates to Tata Cliq website and retrieves page information including title, URL, and domain using JavaScript execution

Starting URL: https://www.tatacliq.com/

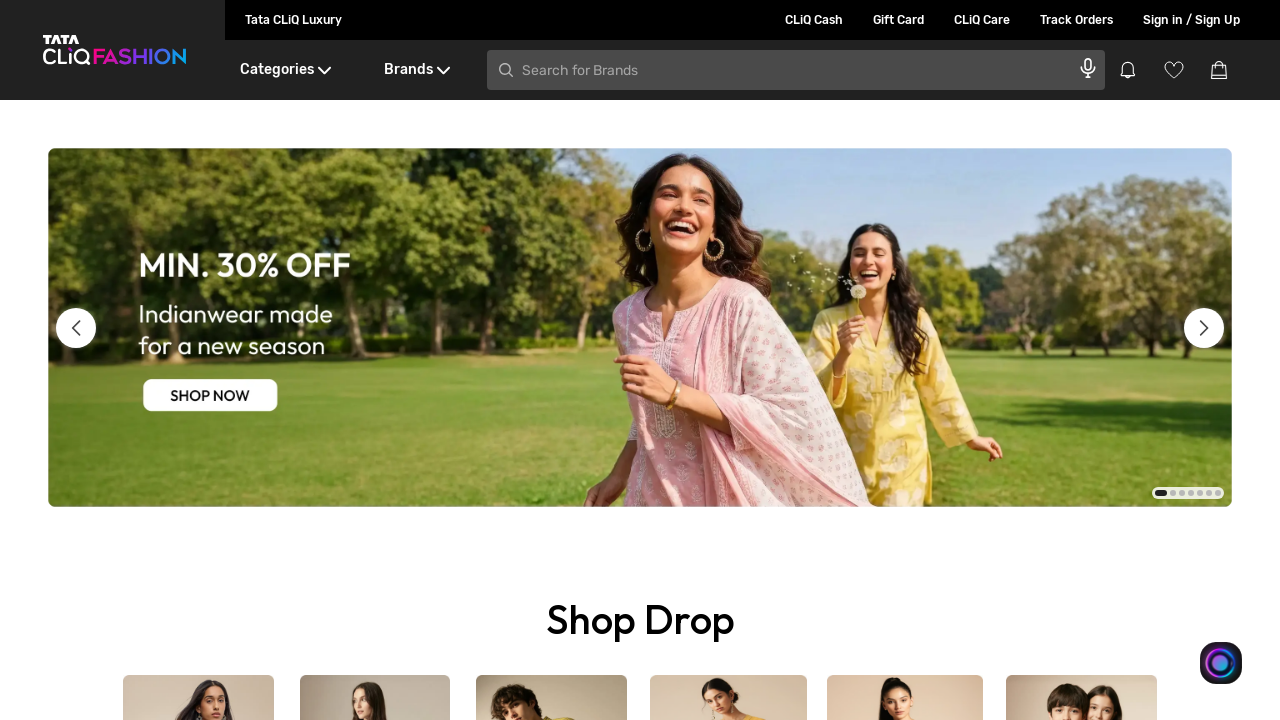

Retrieved page title using JavaScript: Online Fashion & Lifestyle Shopping for Women, Men & Kids in India - Tata CLiQ
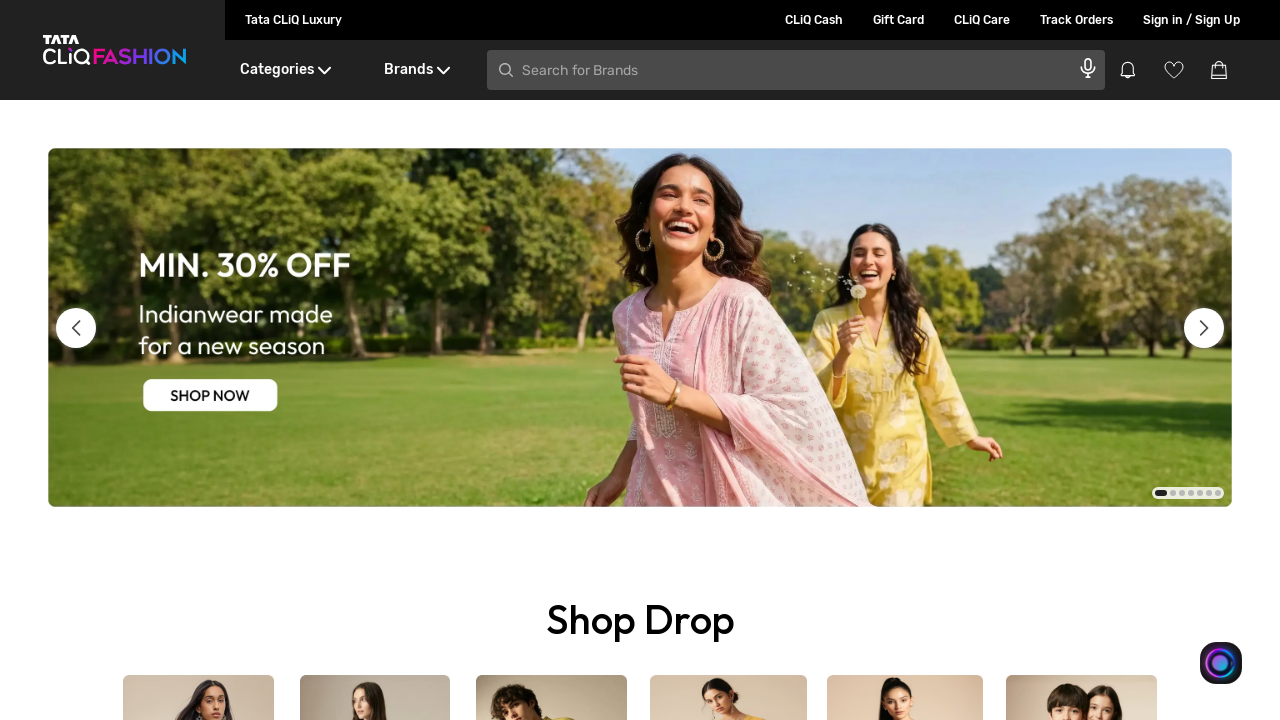

Retrieved page URL using JavaScript: https://www.tatacliq.com/
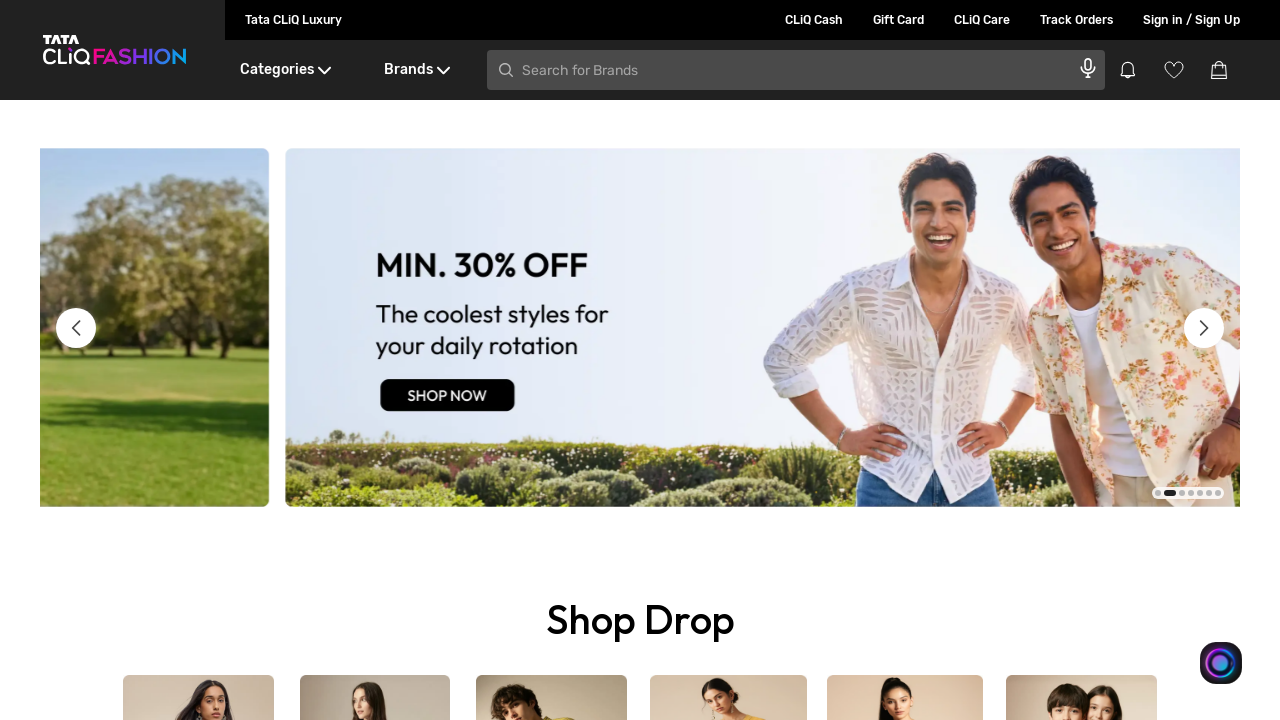

Retrieved page domain using JavaScript: www.tatacliq.com
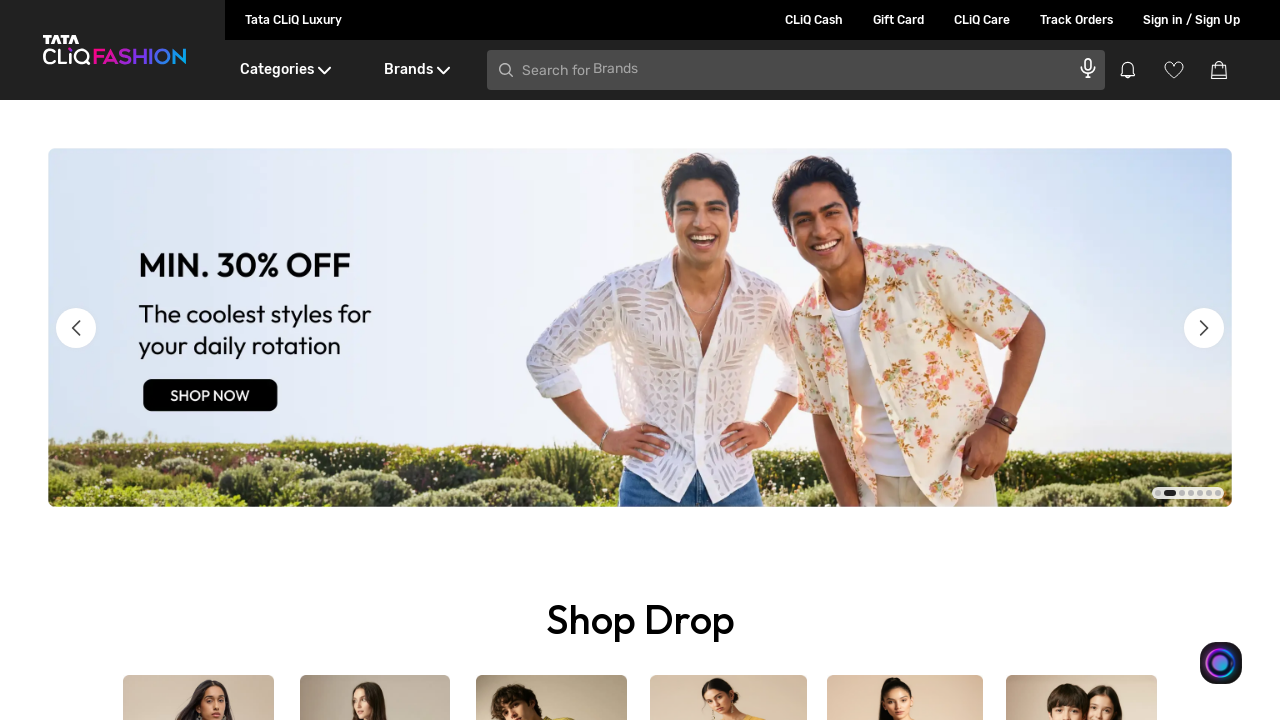

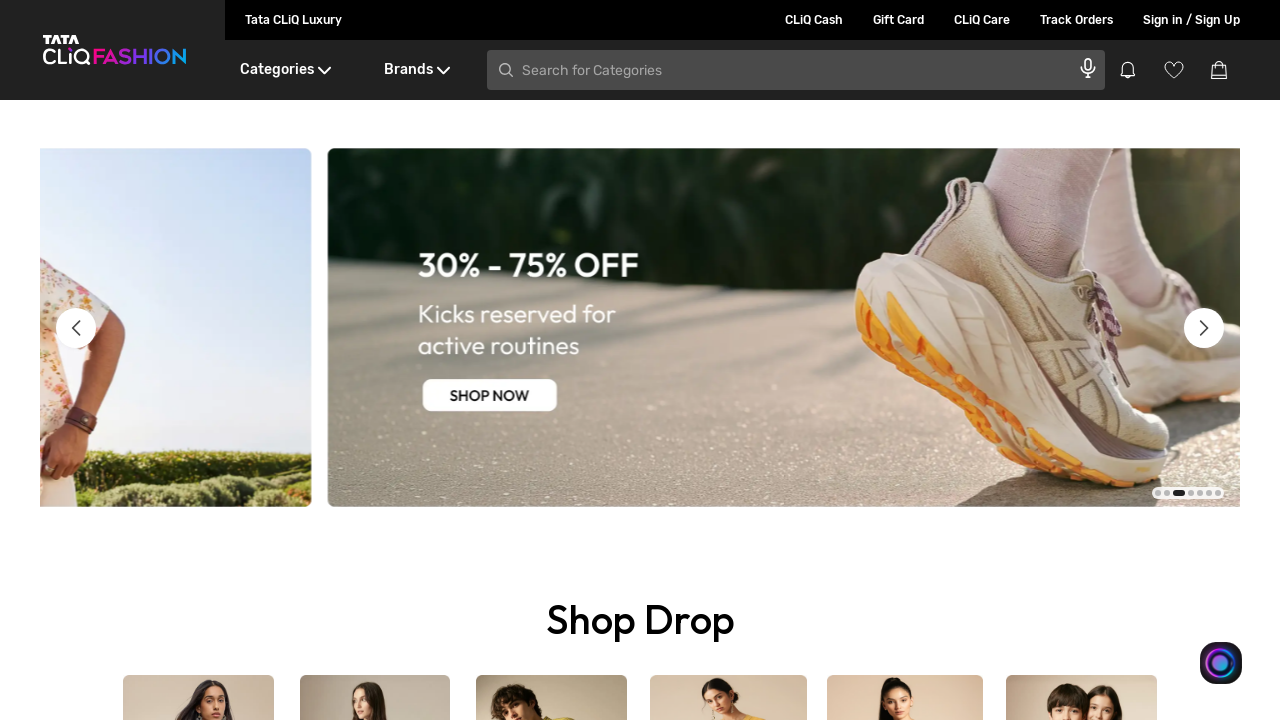